Tests the add and remove elements functionality by clicking the "Add Element" button to create a new element, then clicking the "Delete" button to remove it.

Starting URL: https://the-internet.herokuapp.com/add_remove_elements/

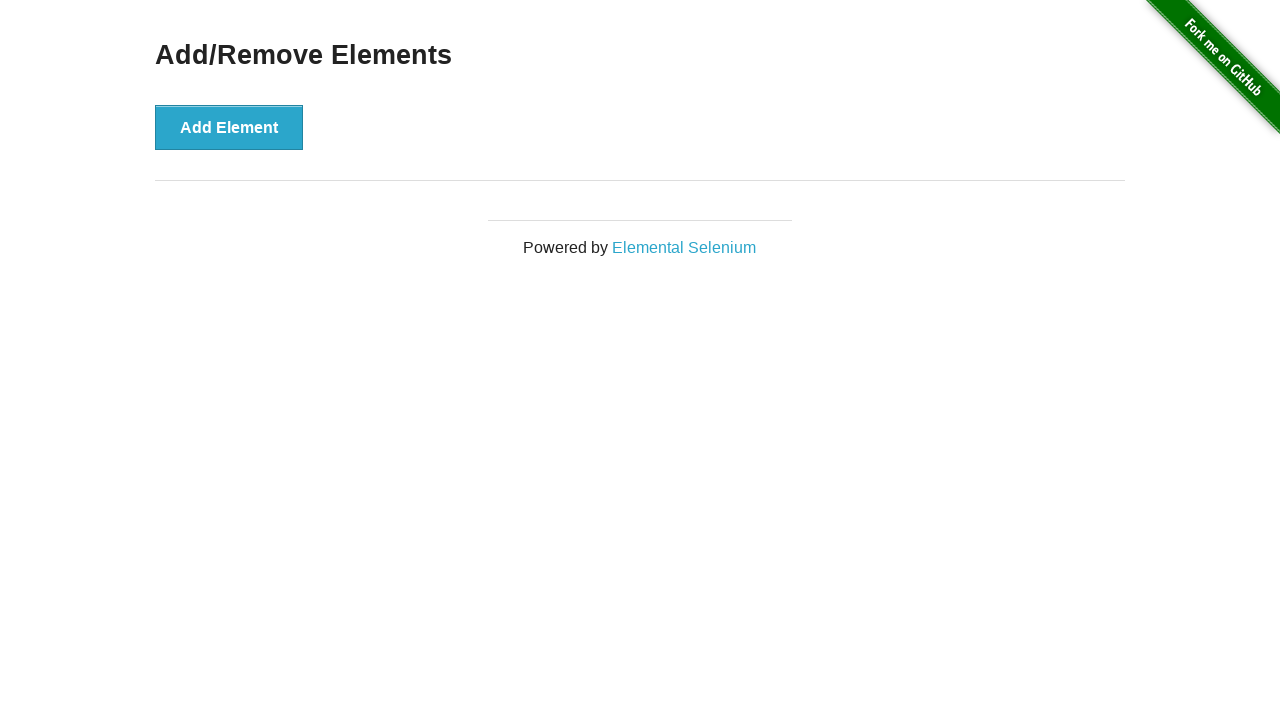

Clicked 'Add Element' button to create a new element at (229, 127) on button[onclick='addElement()']
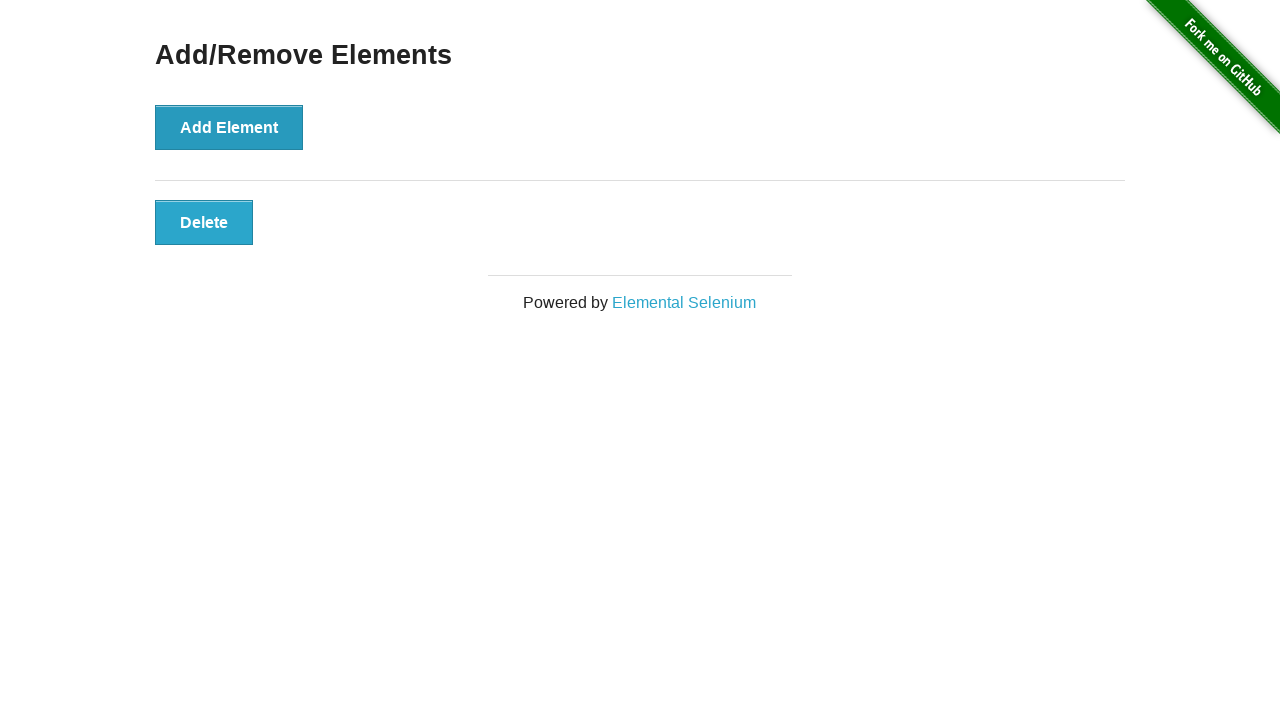

Delete button appeared after adding element
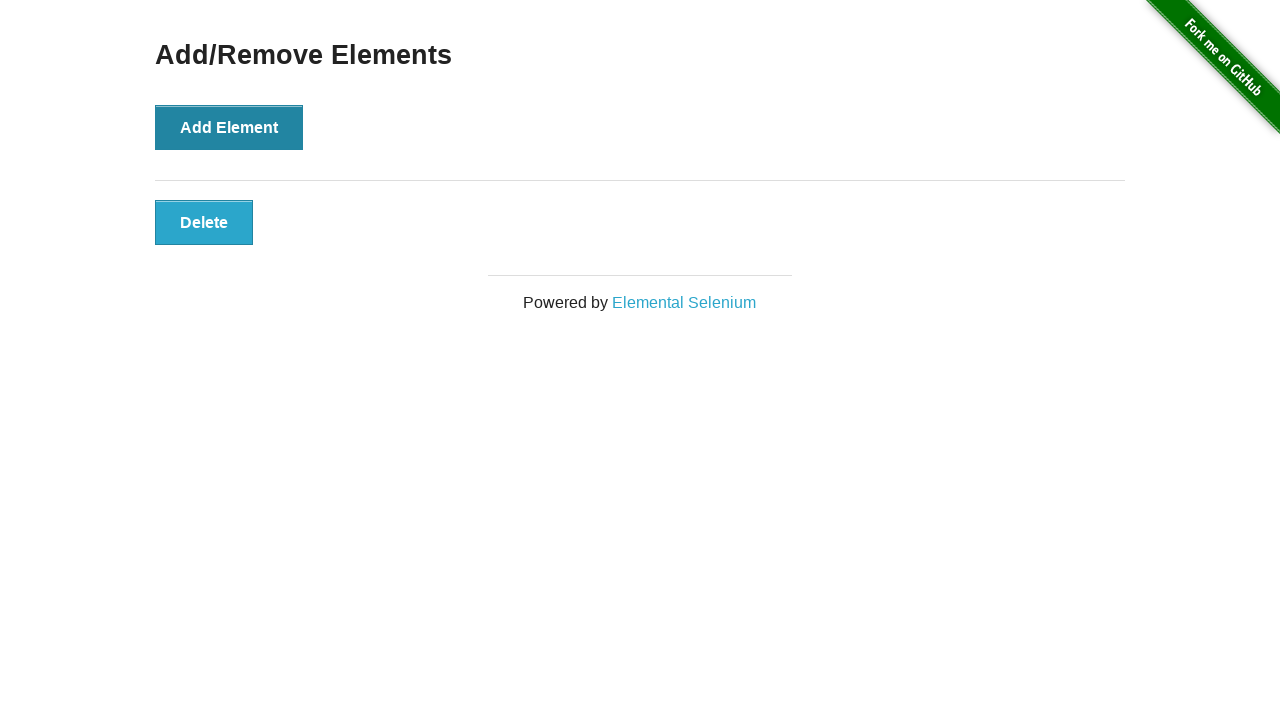

Clicked 'Delete' button to remove the added element at (204, 222) on div button.added-manually
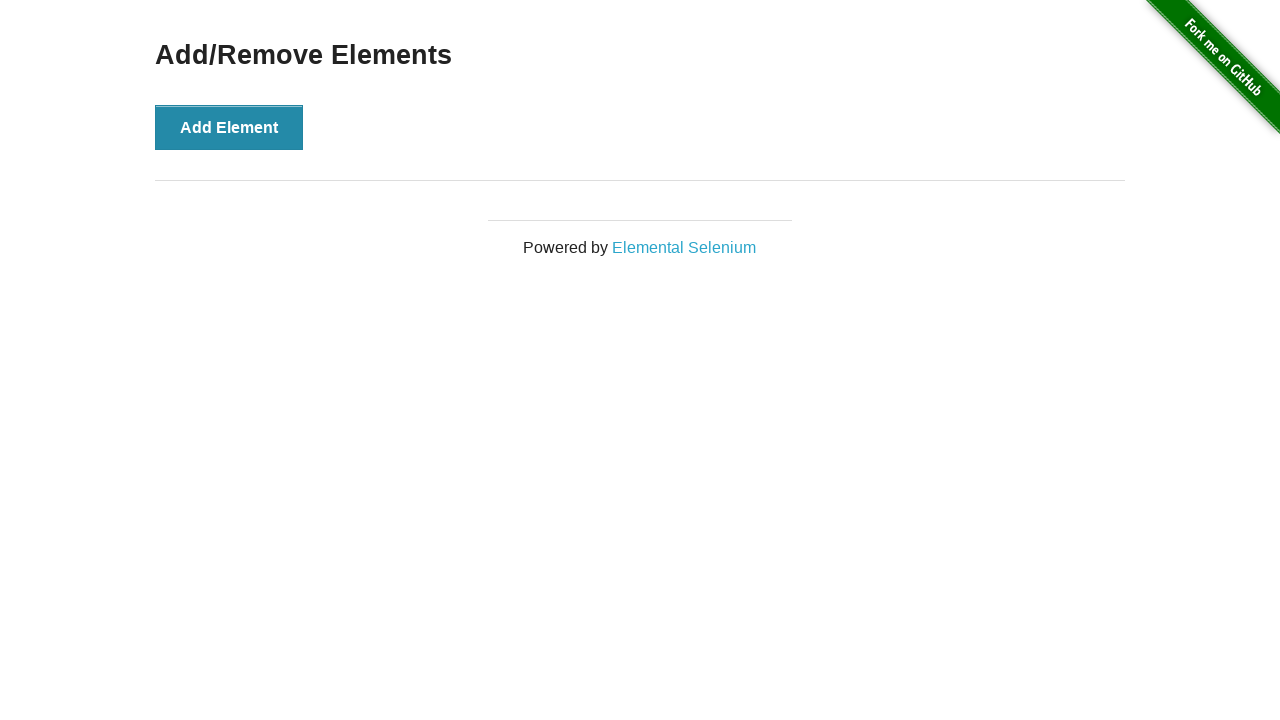

Verified that the delete button is no longer present
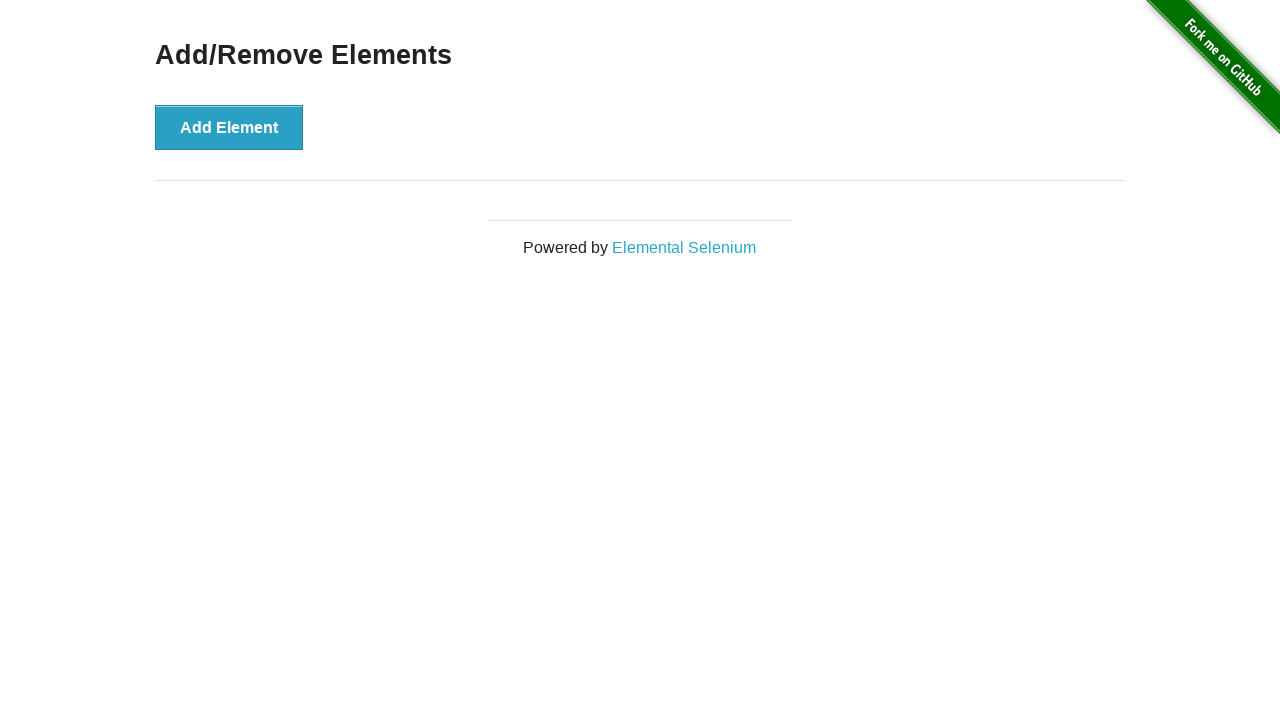

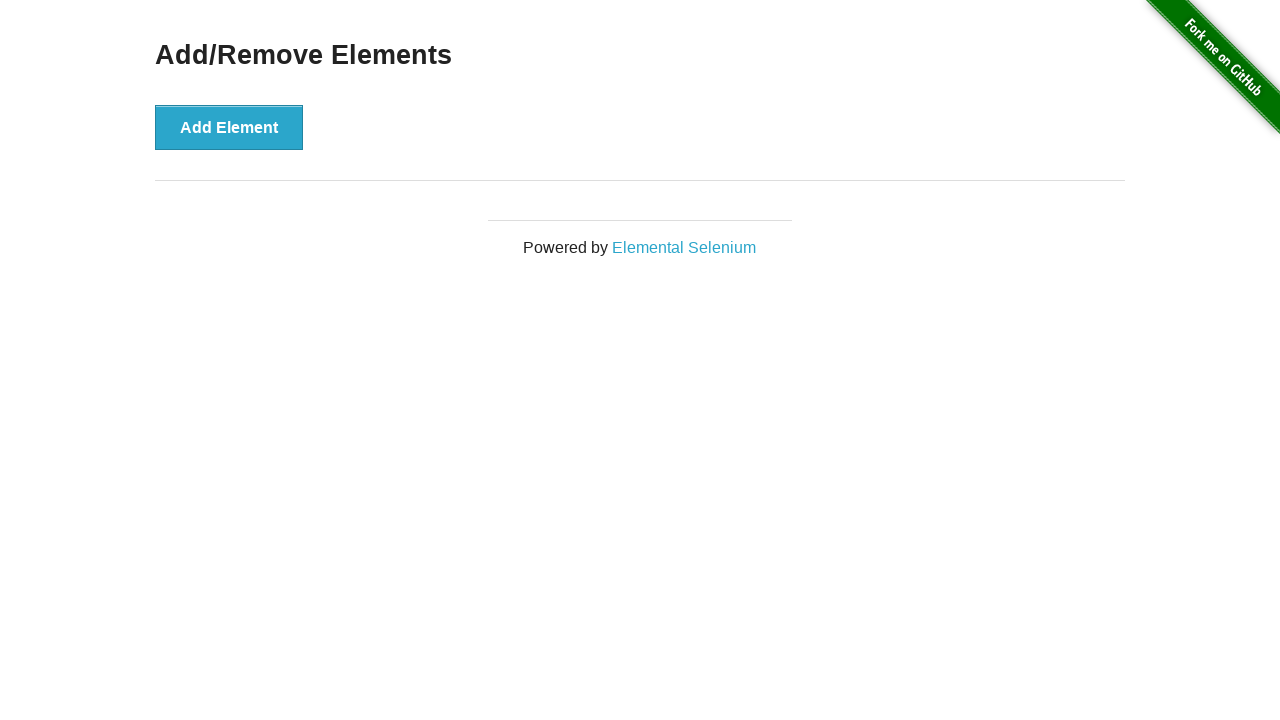